Tests opting out of A/B tests by adding an opt-out cookie before visiting the A/B test page.

Starting URL: http://the-internet.herokuapp.com

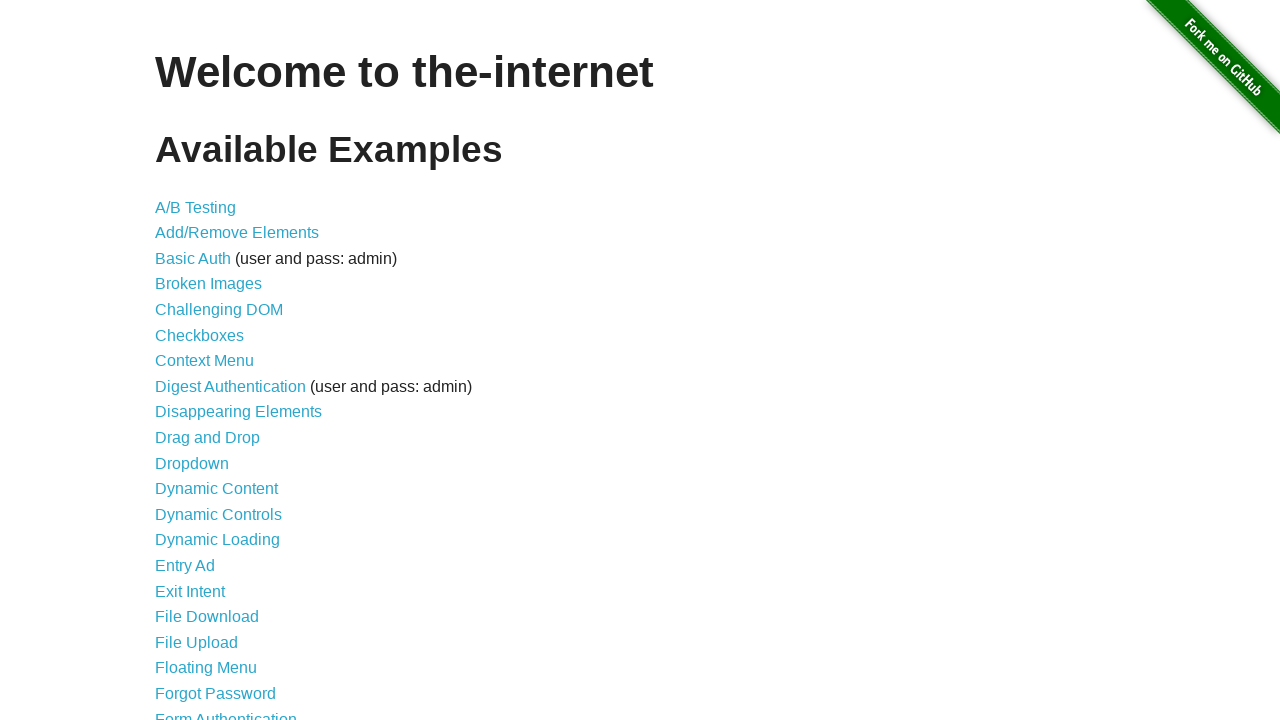

Added optimizelyOptOut cookie to domain
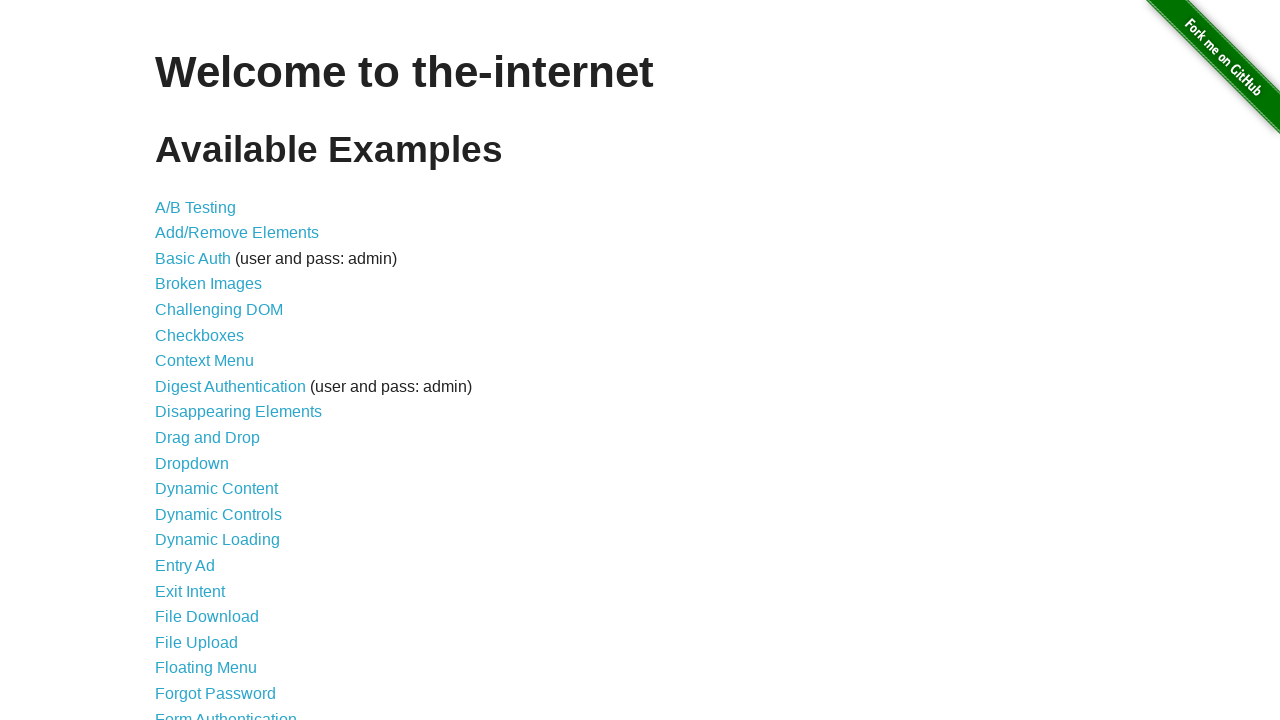

Navigated to A/B test page at http://the-internet.herokuapp.com/abtest
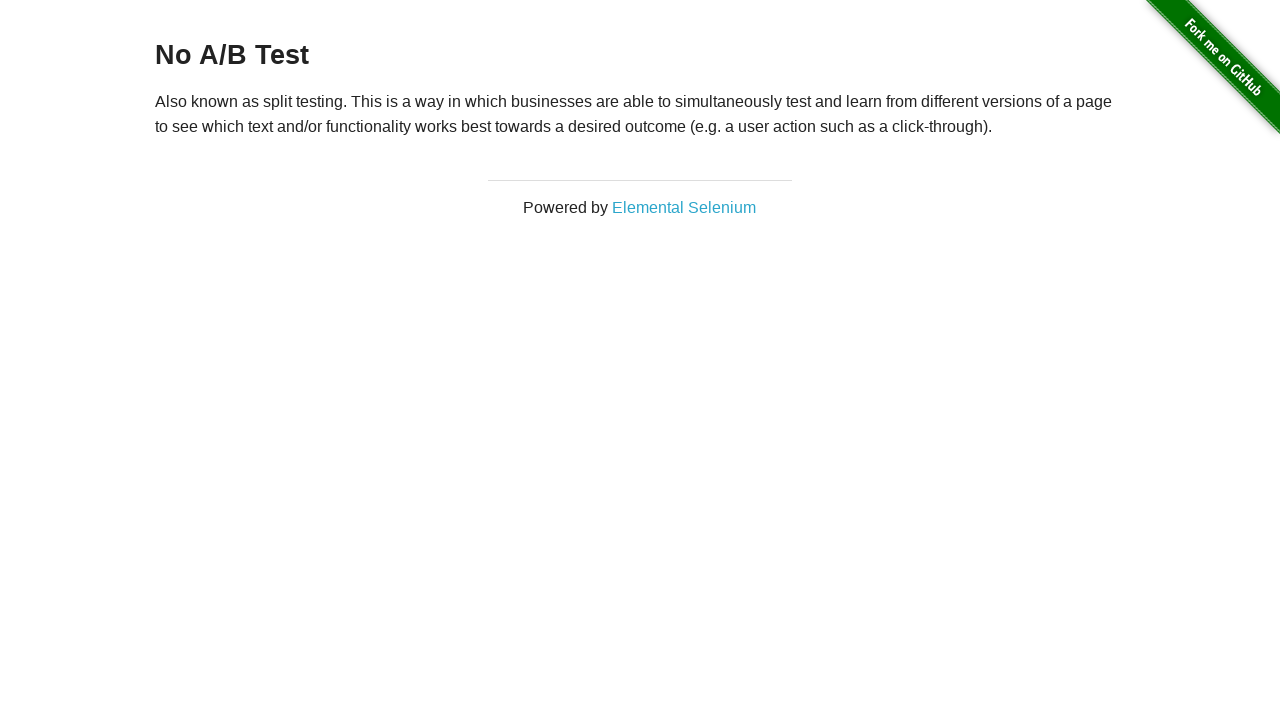

Waited for h3 heading to load
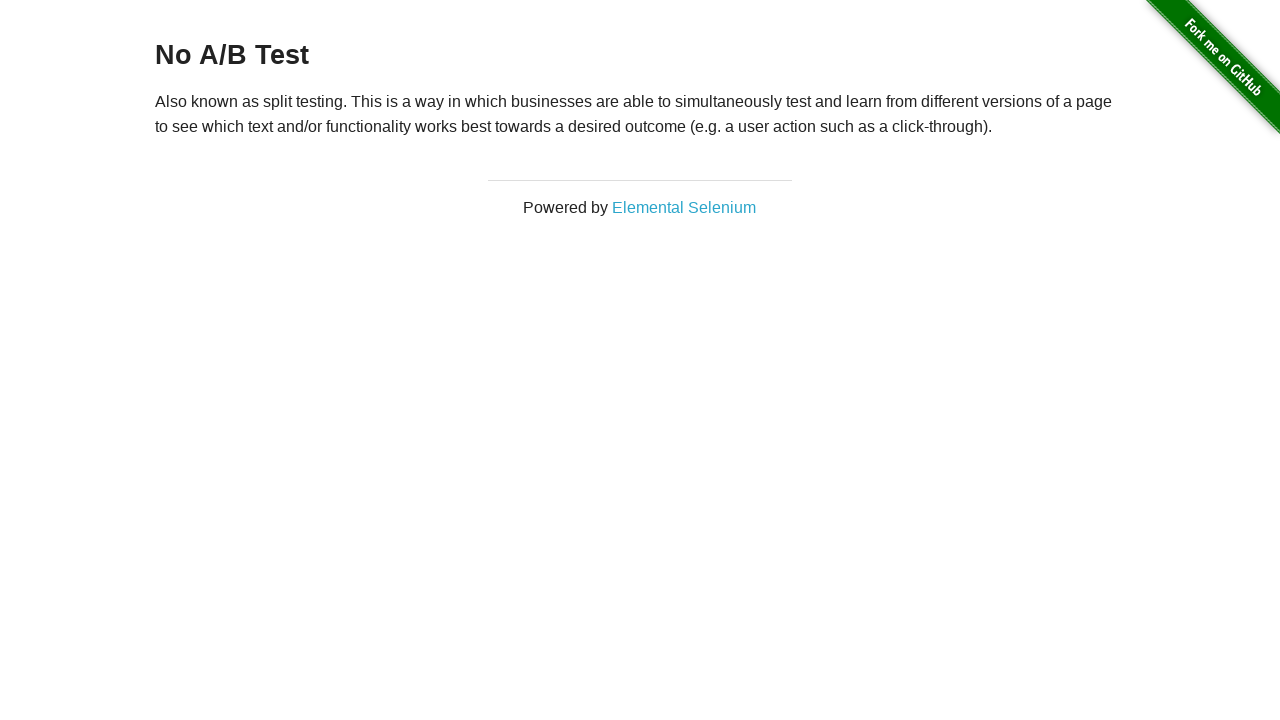

Retrieved heading text: 'No A/B Test'
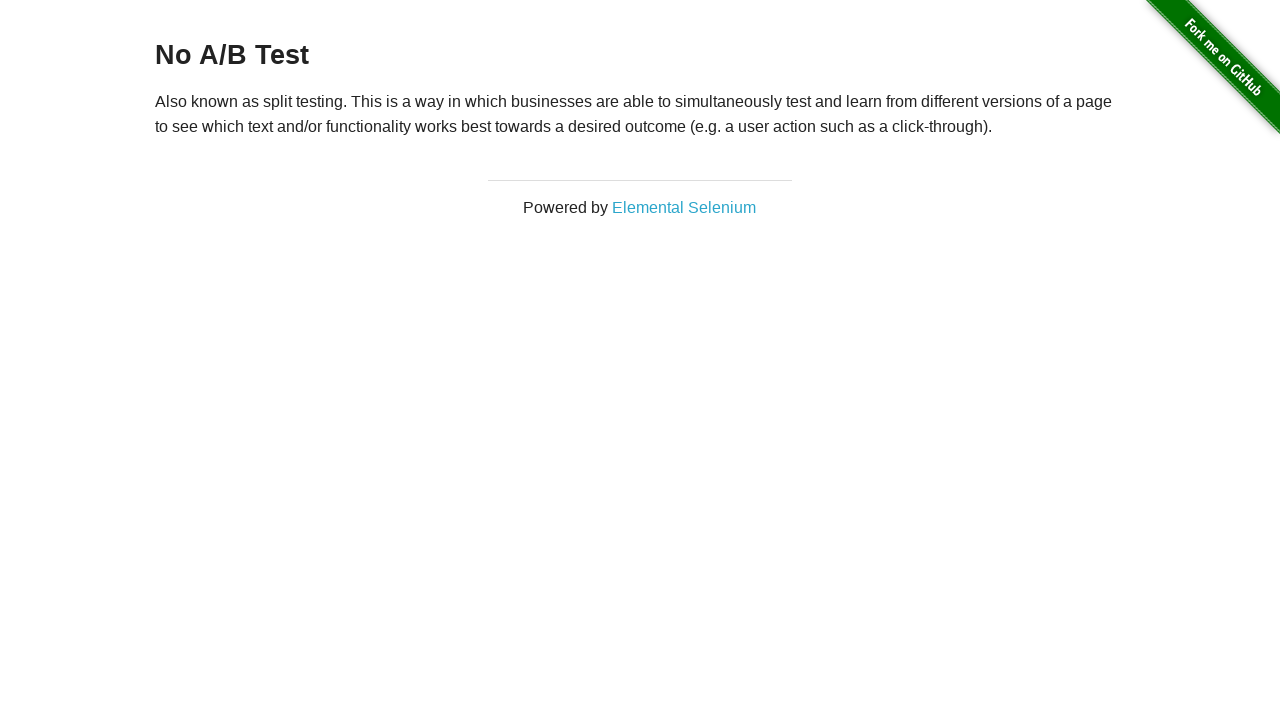

Verified that heading starts with 'No A/B Test' - opt-out successful
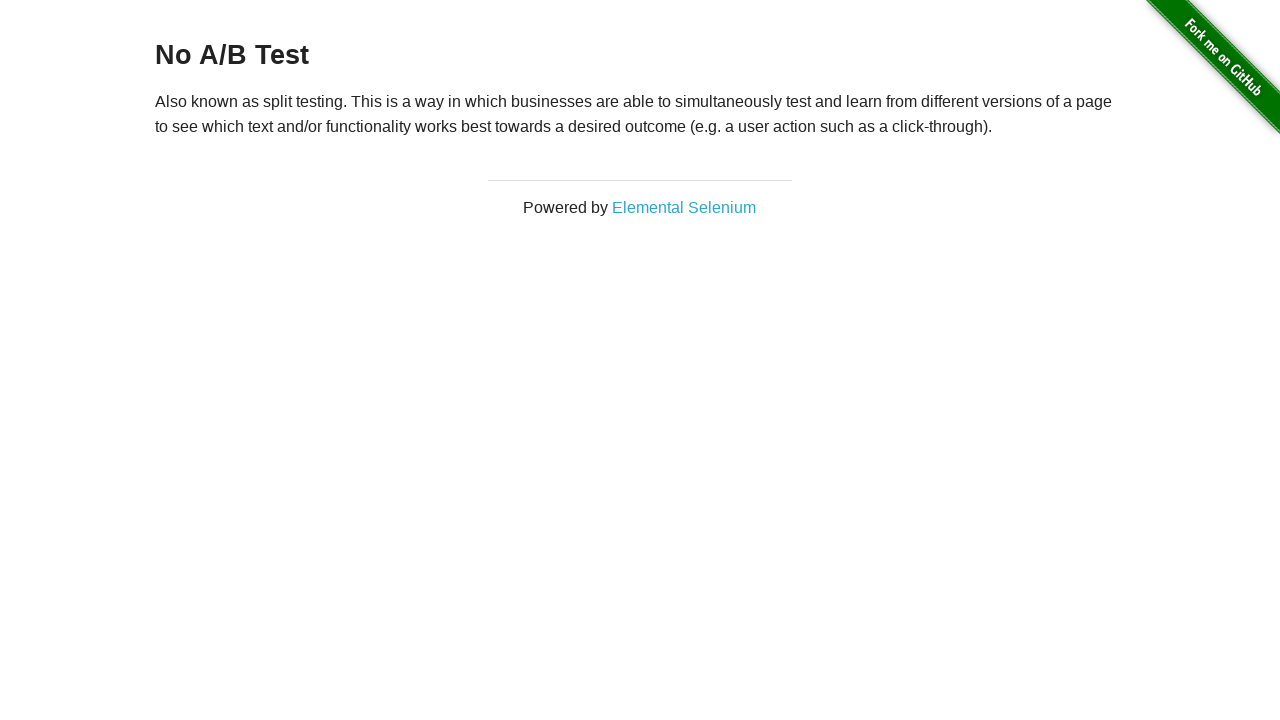

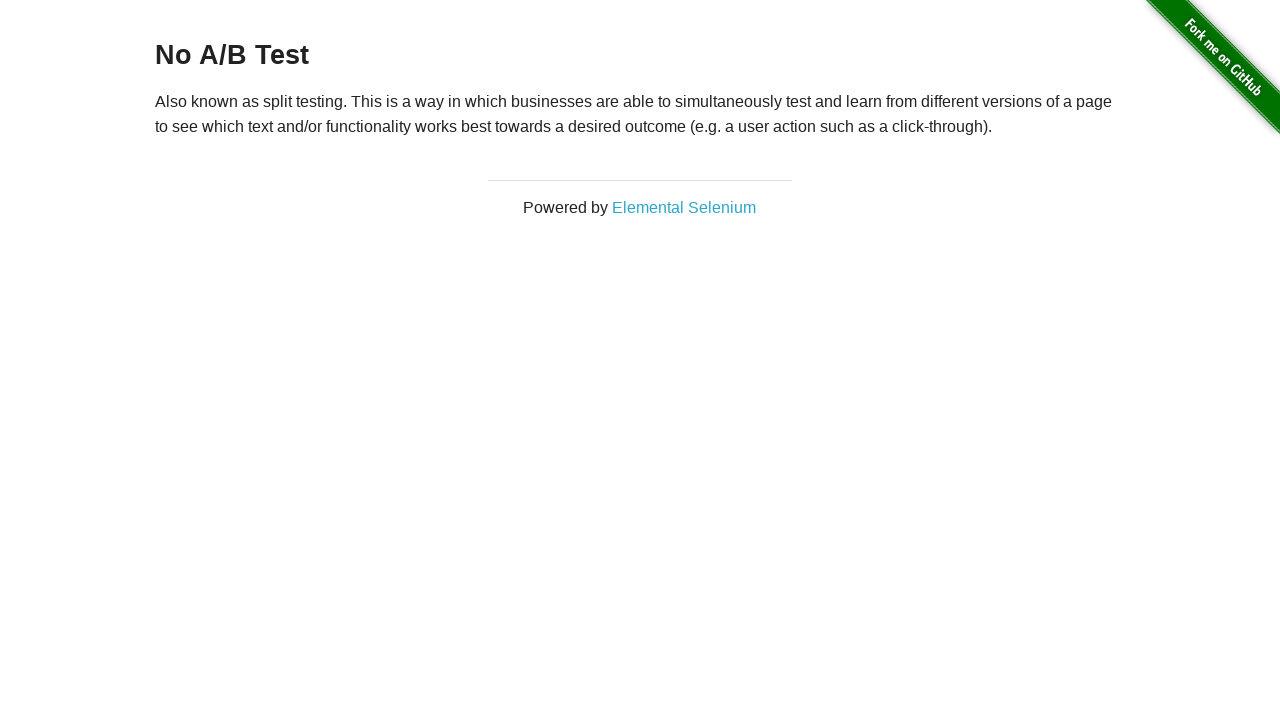